Tests the weather module by clicking on the weather widget, navigating to the weather page, and verifying that clicking on different city names updates the displayed city in the weather forecast.

Starting URL: https://www.n12.co.il/

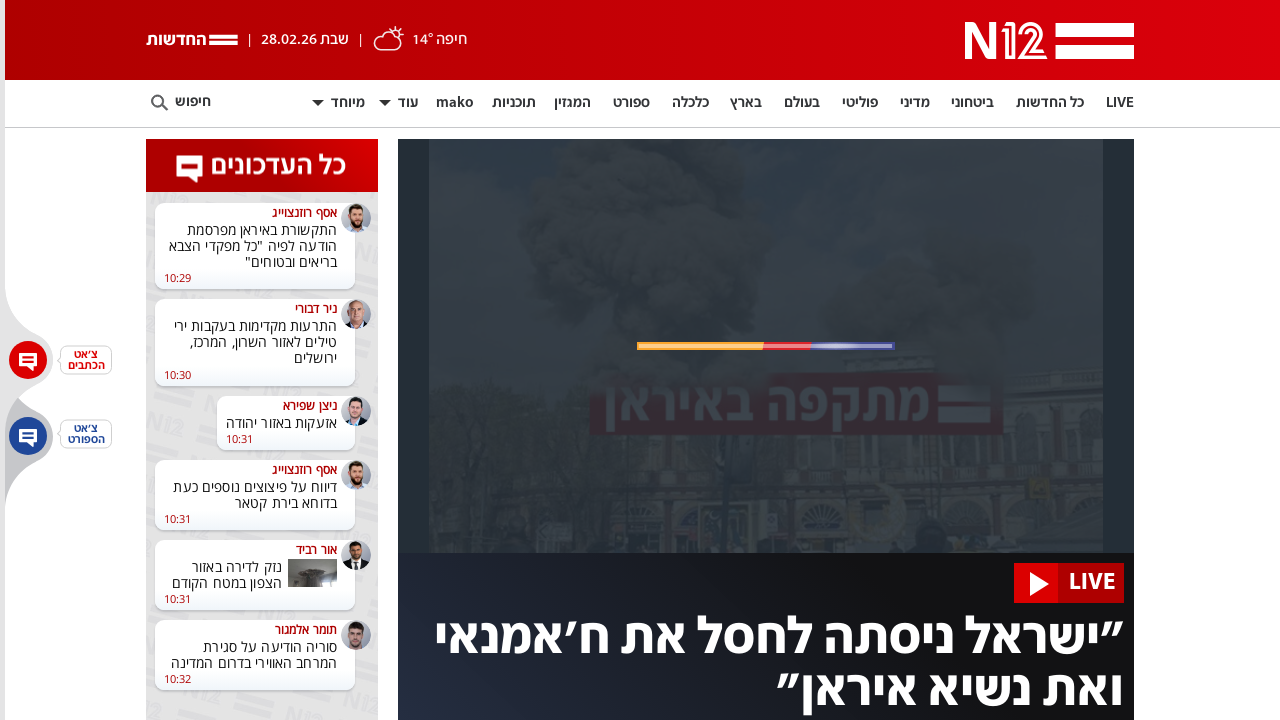

Clicked on weather widget to navigate to weather page at (420, 40) on #tns1
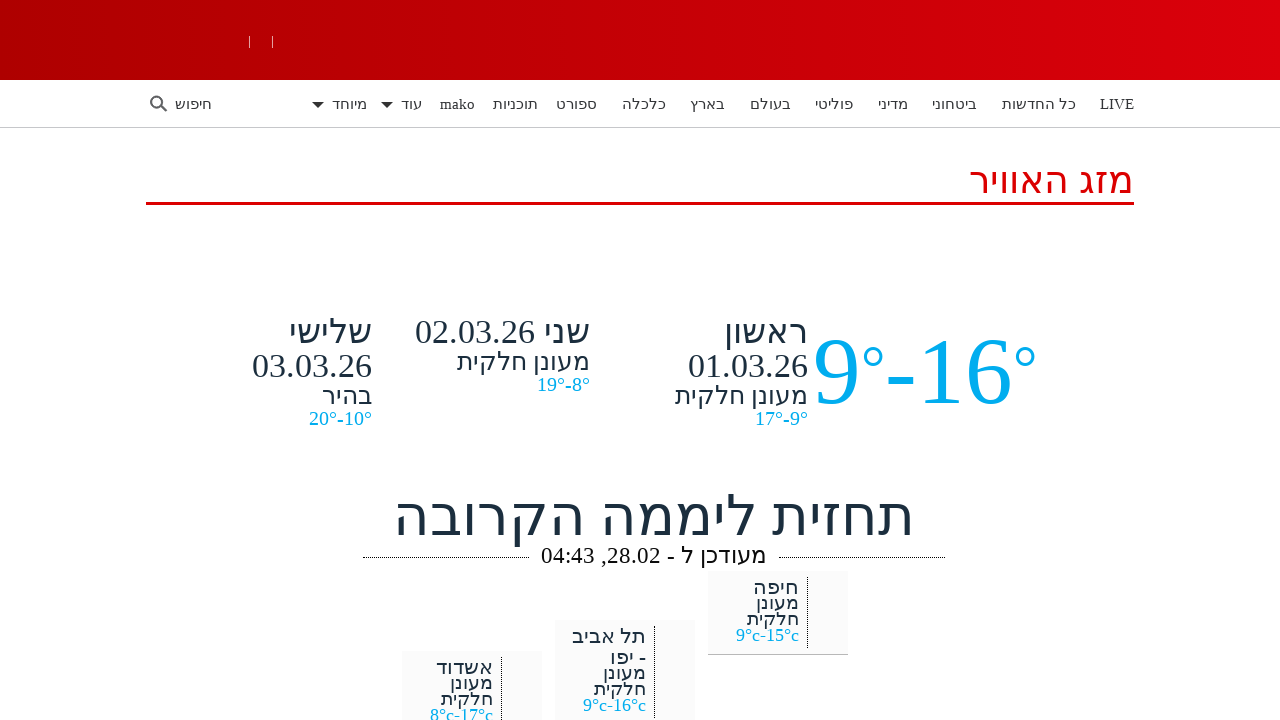

Weather page loaded (networkidle state reached)
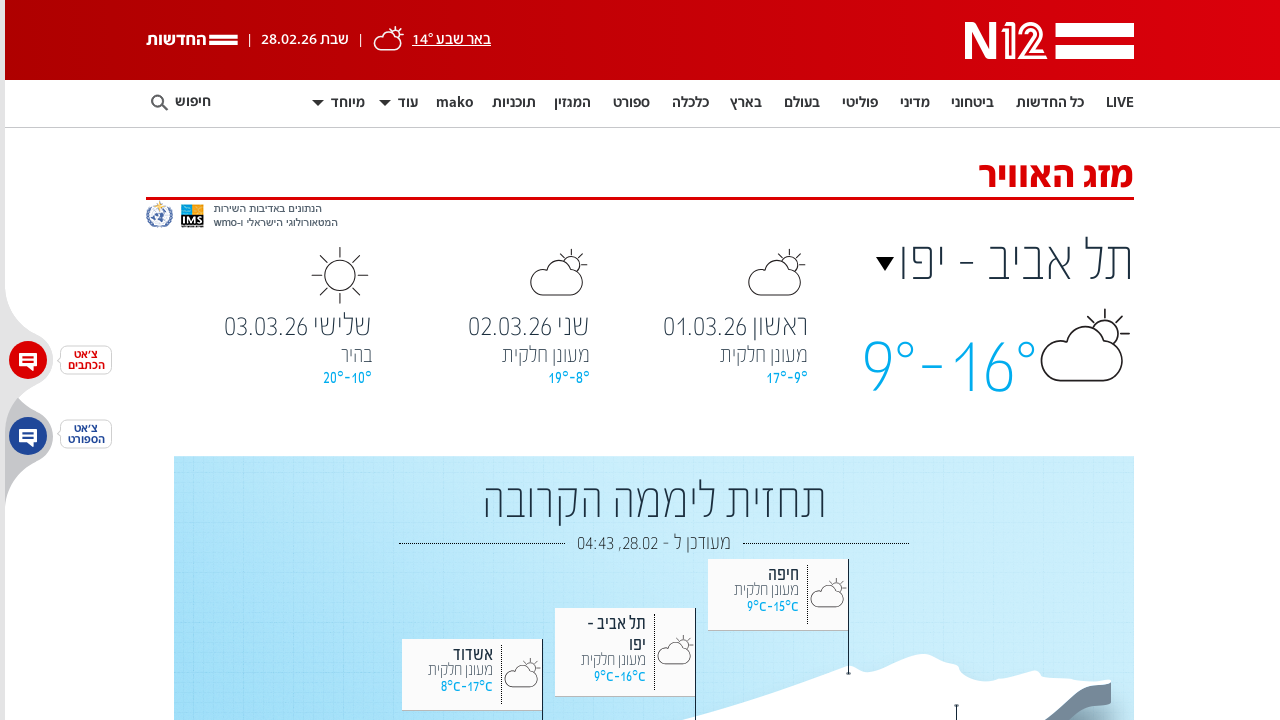

Scrolled to city selection area
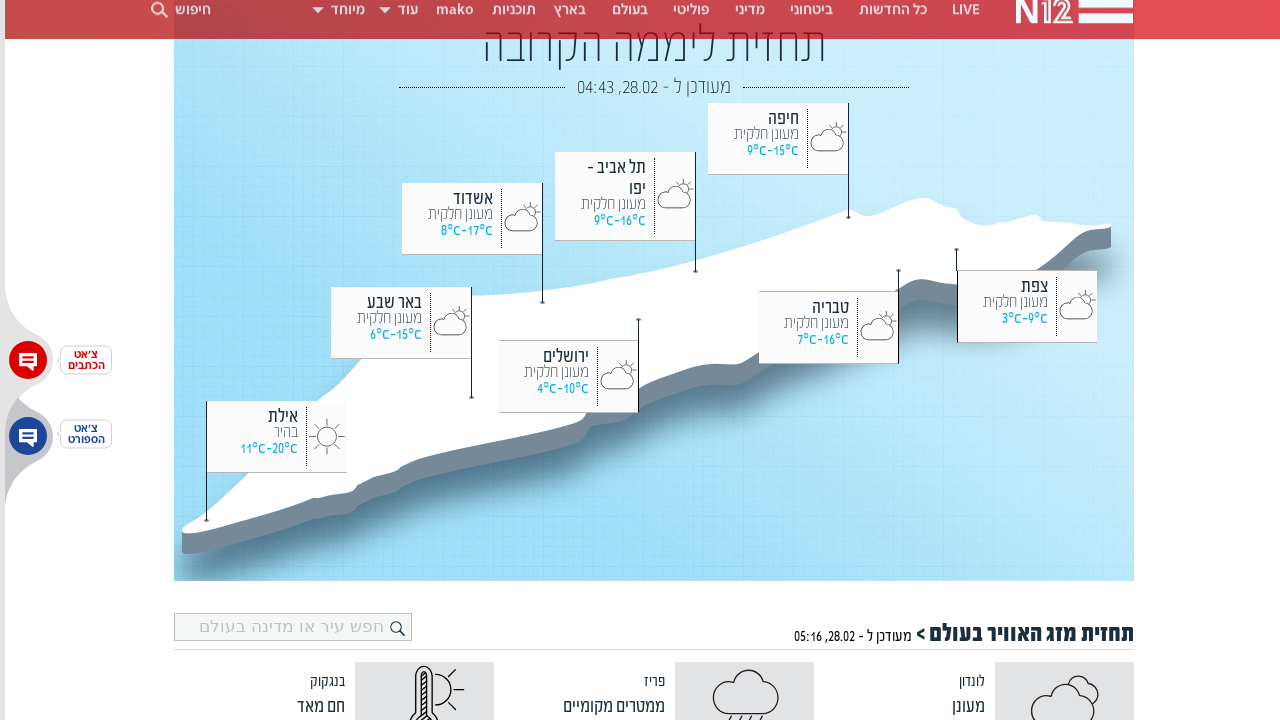

Clicked on city: חיפה at (760, 120) on //strong[text() = 'חיפה']
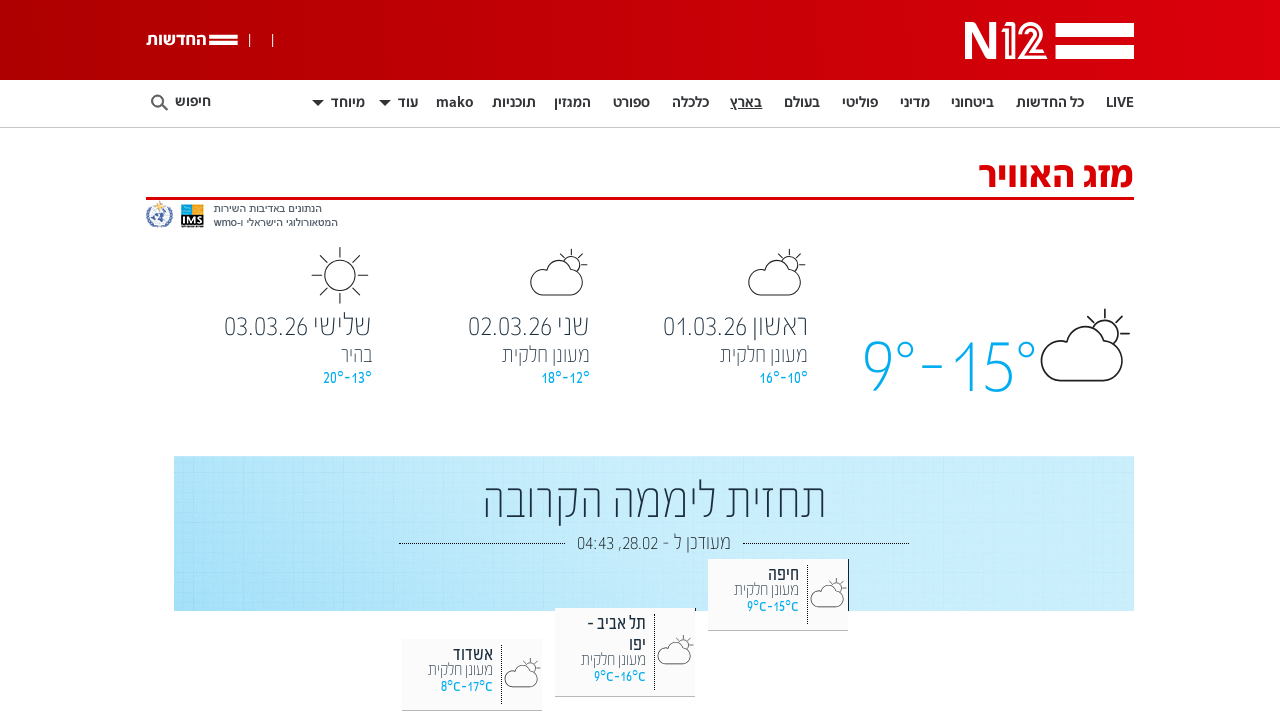

Weather forecast updated for חיפה
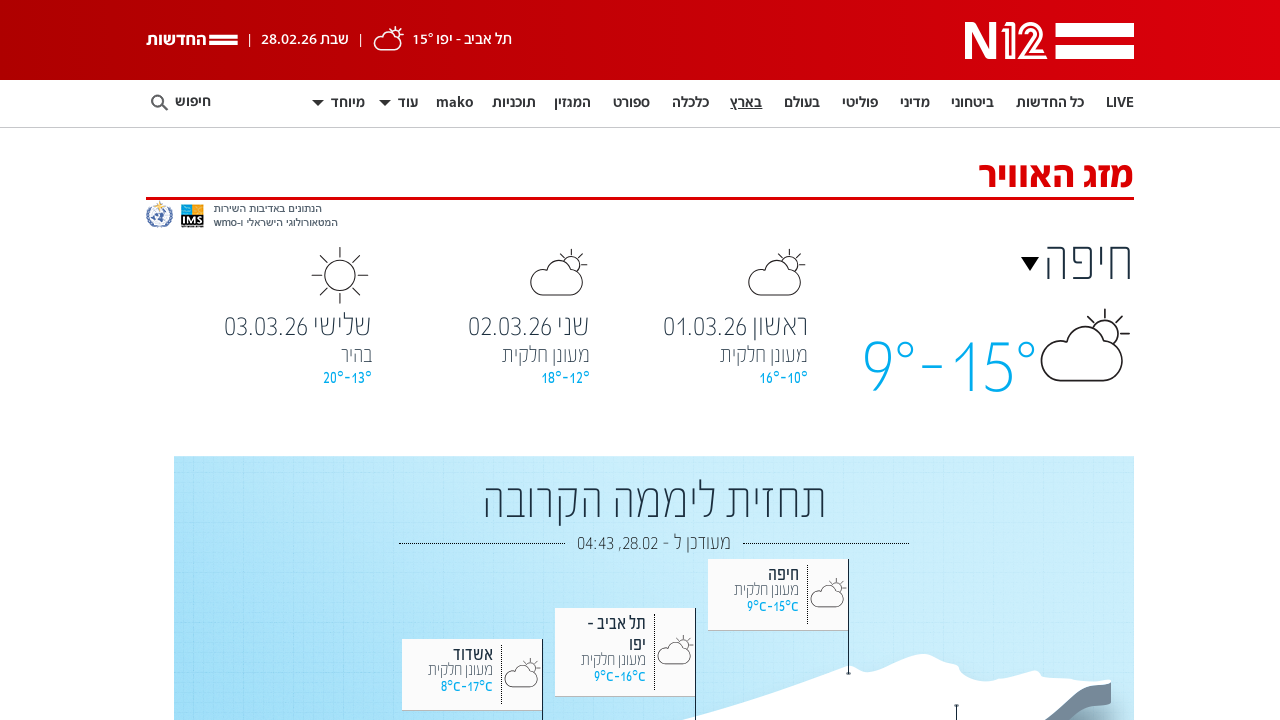

Clicked on city: תל אביב - יפו at (608, 635) on //strong[text() = 'תל אביב - יפו']
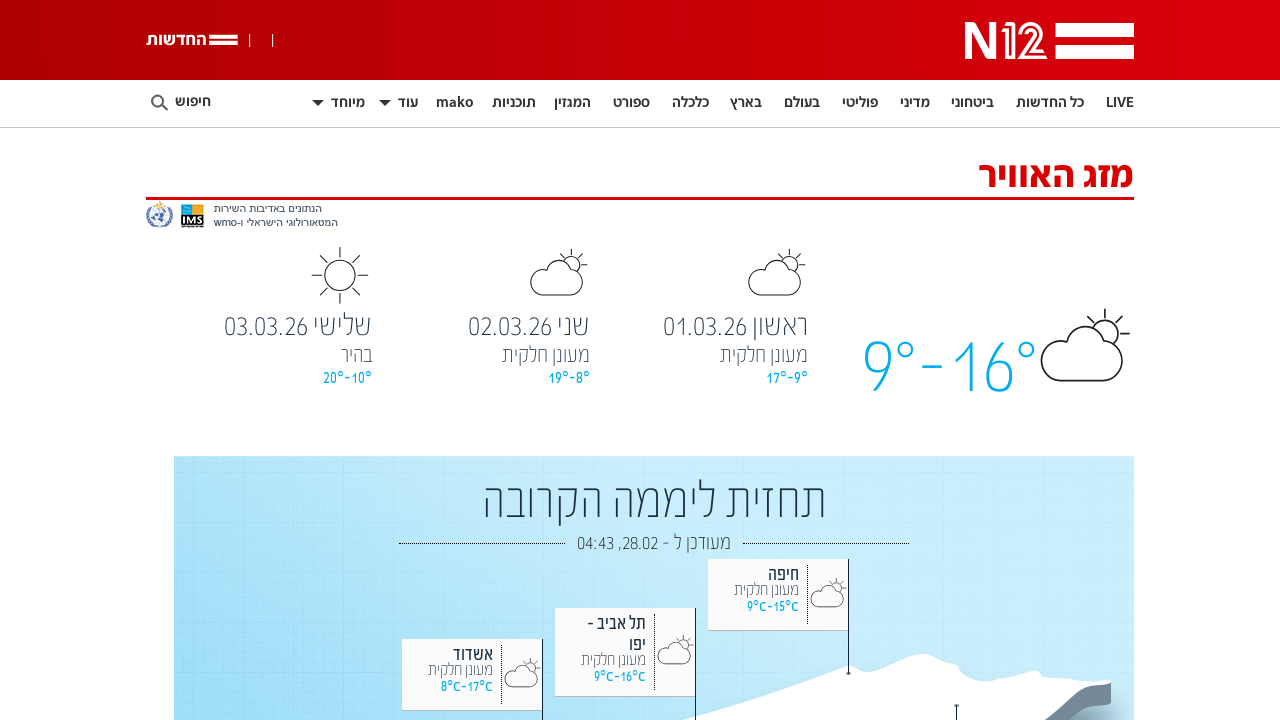

Weather forecast updated for תל אביב - יפו
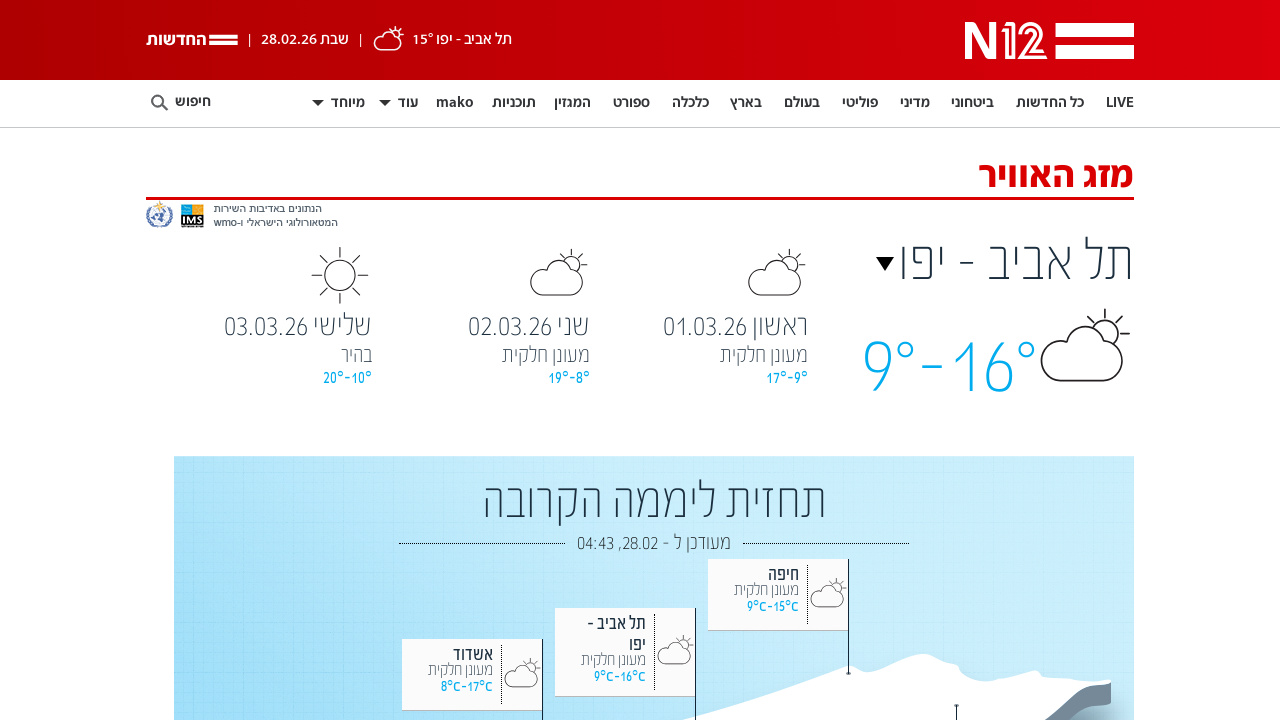

Clicked on city: אשדוד at (454, 656) on //strong[text() = 'אשדוד']
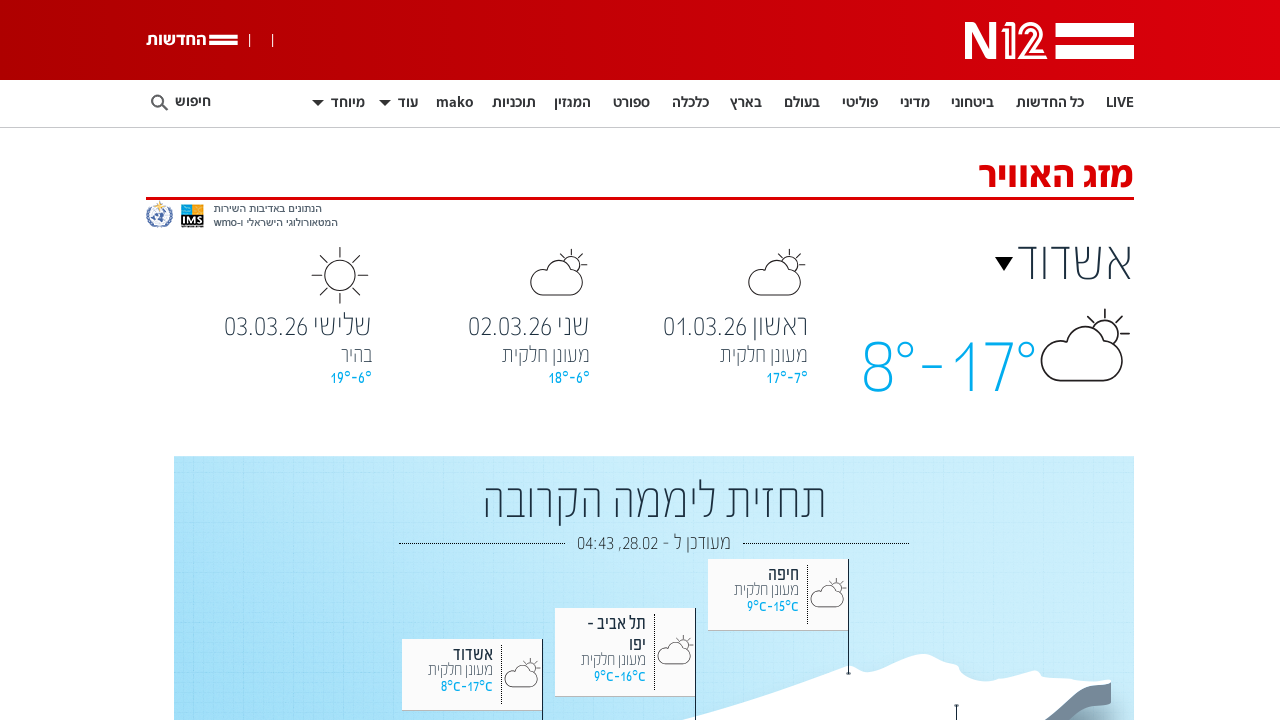

Weather forecast updated for אשדוד
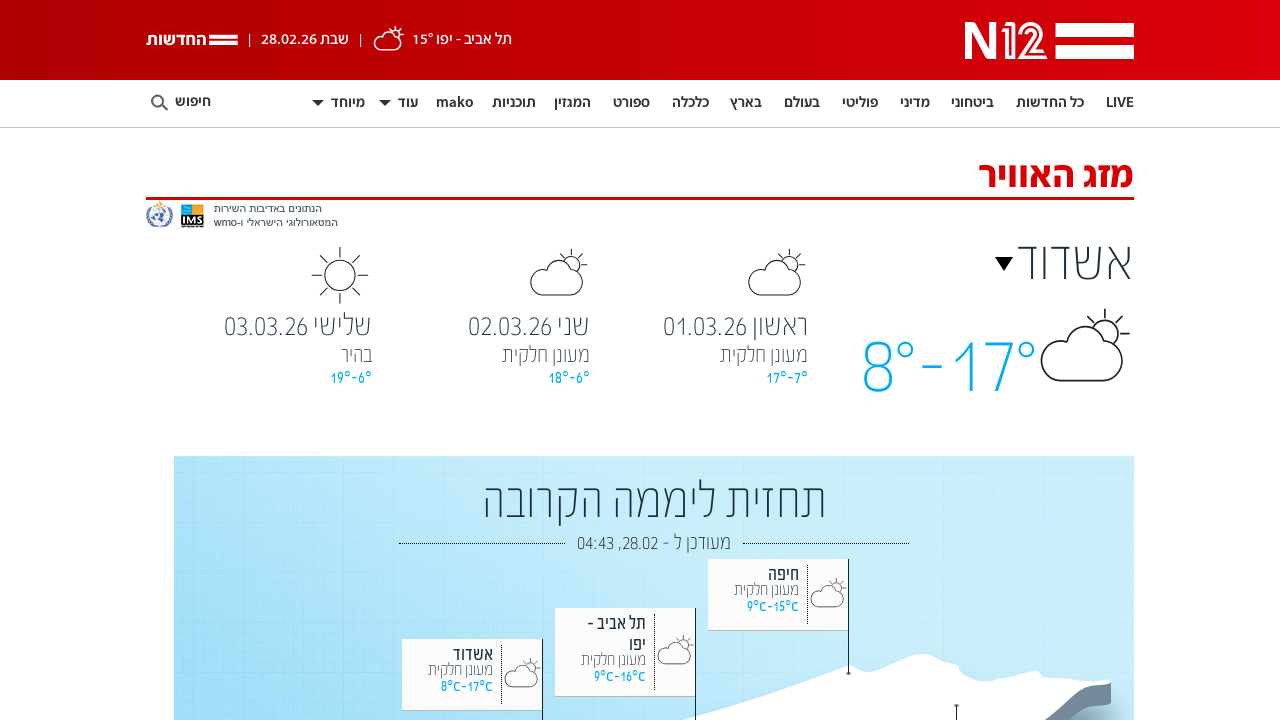

Clicked on city: באר שבע at (384, 360) on //strong[text() = 'באר שבע']
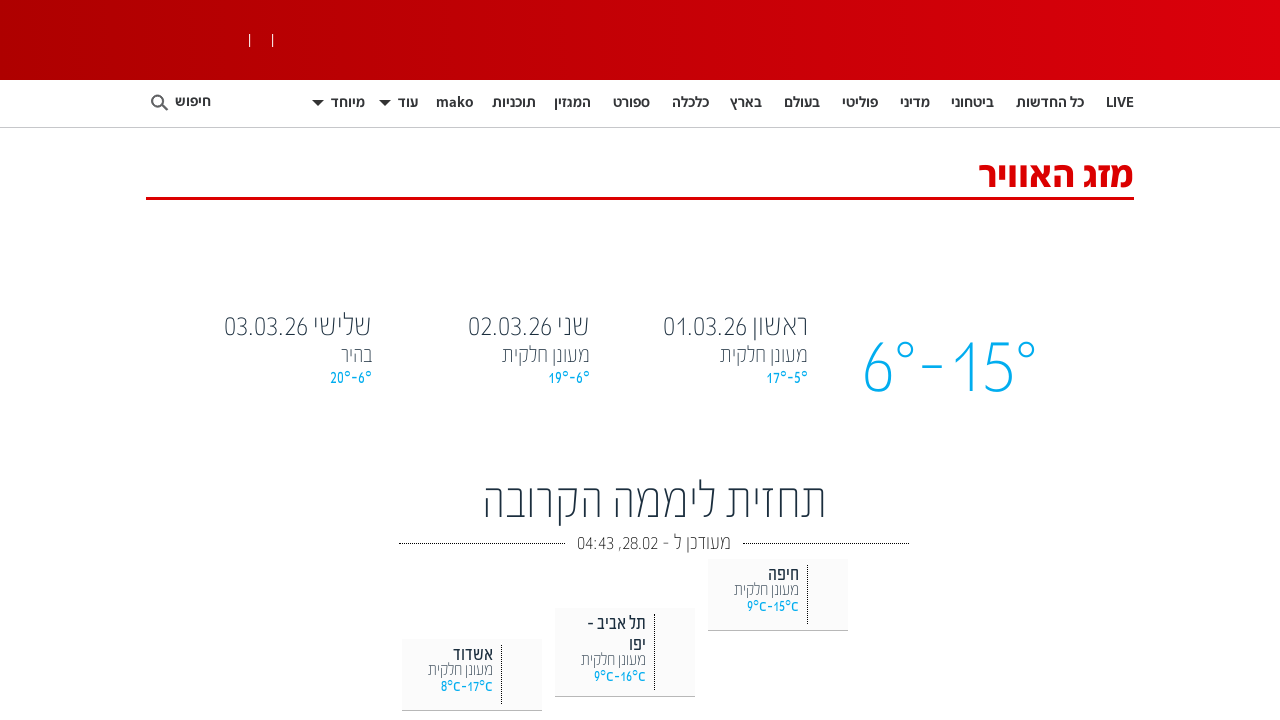

Weather forecast updated for באר שבע
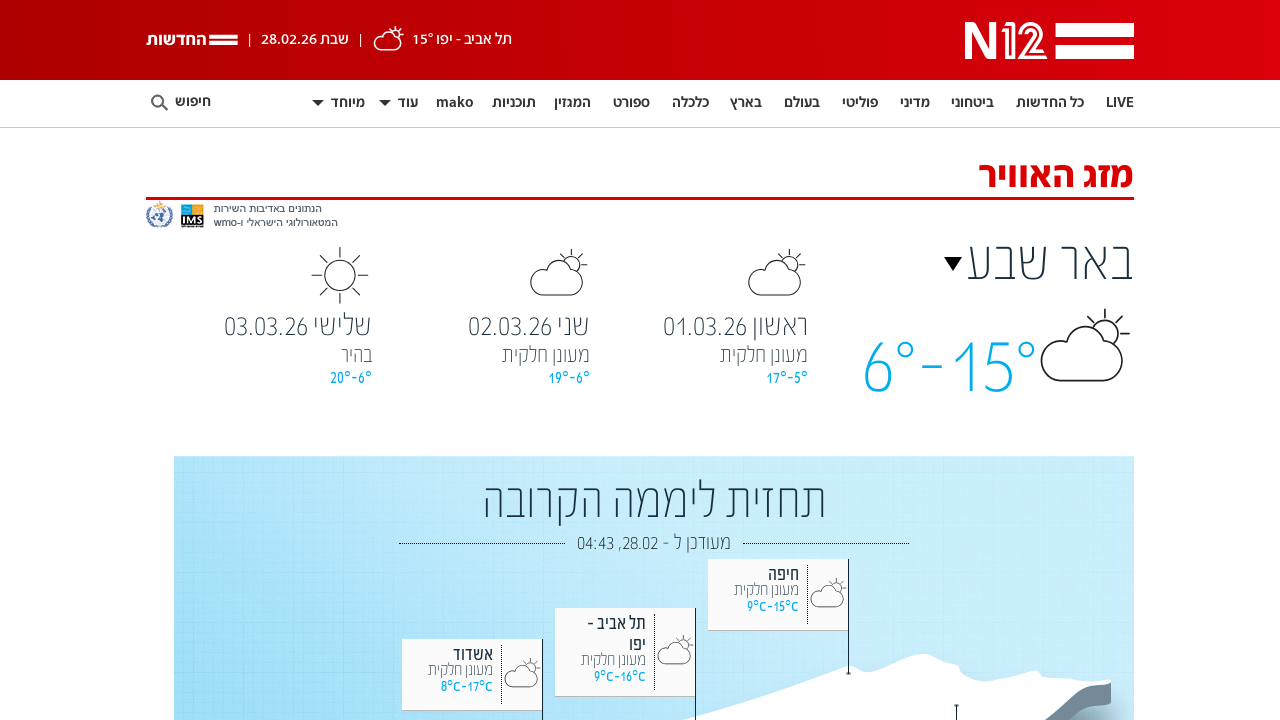

Clicked on city: אילת at (260, 360) on //strong[text() = 'אילת']
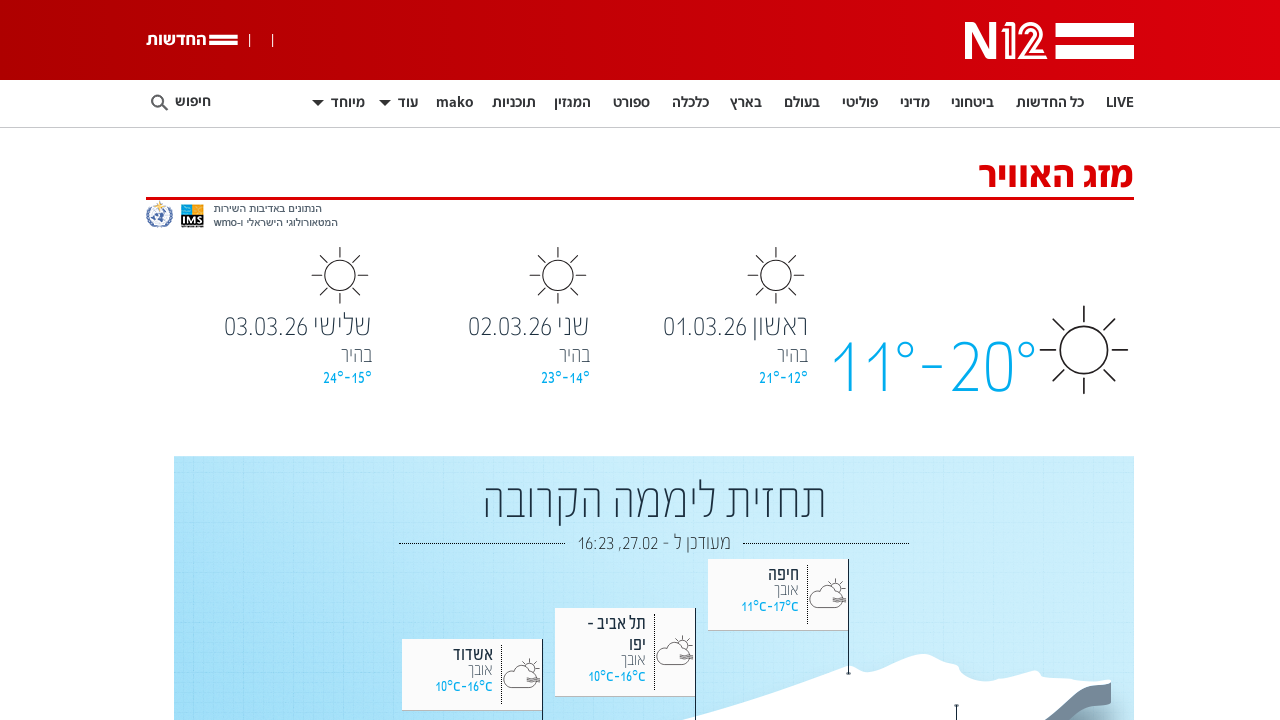

Weather forecast updated for אילת
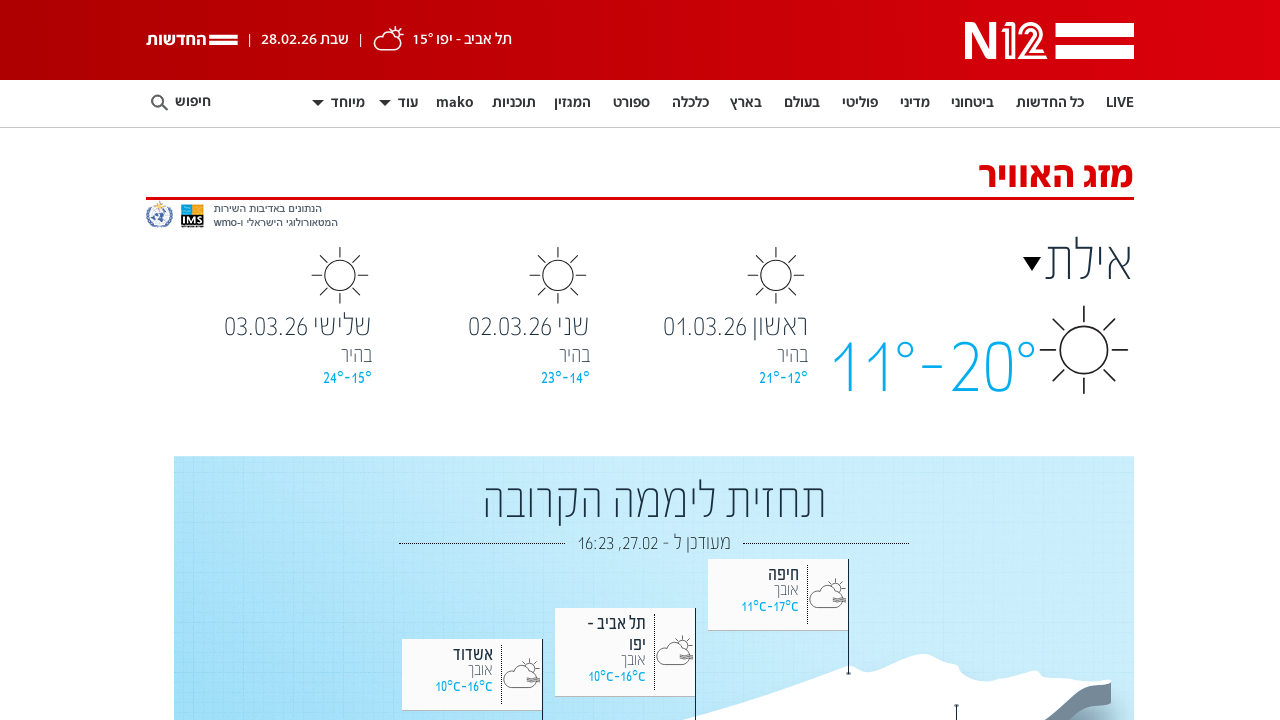

Clicked on city: ירושלים at (550, 360) on //strong[text() = 'ירושלים']
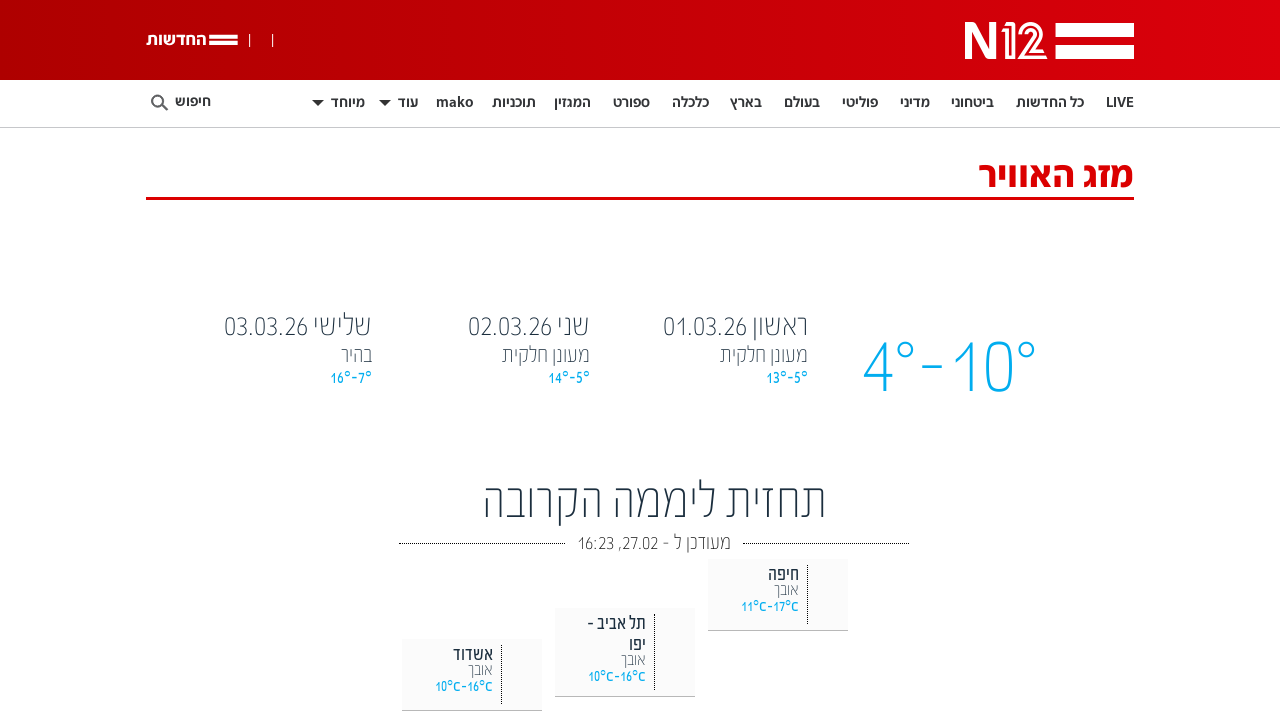

Weather forecast updated for ירושלים
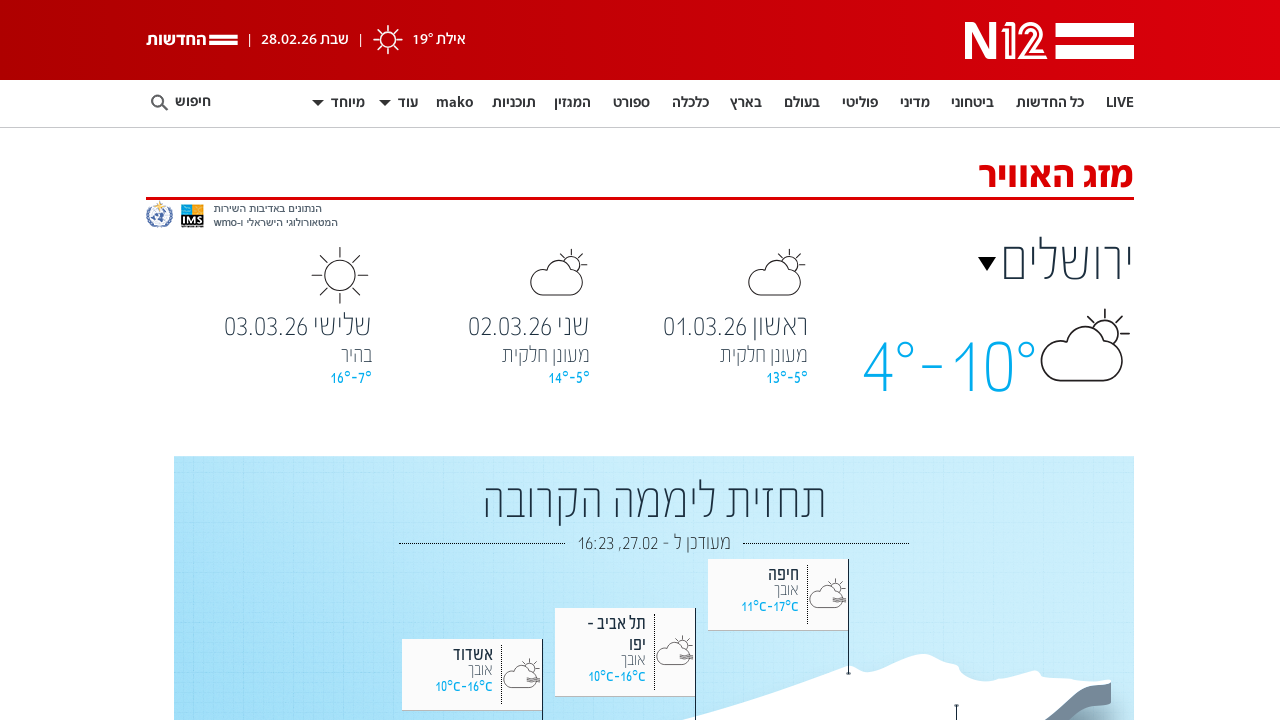

Clicked on city: טבריה at (810, 360) on //strong[text() = 'טבריה']
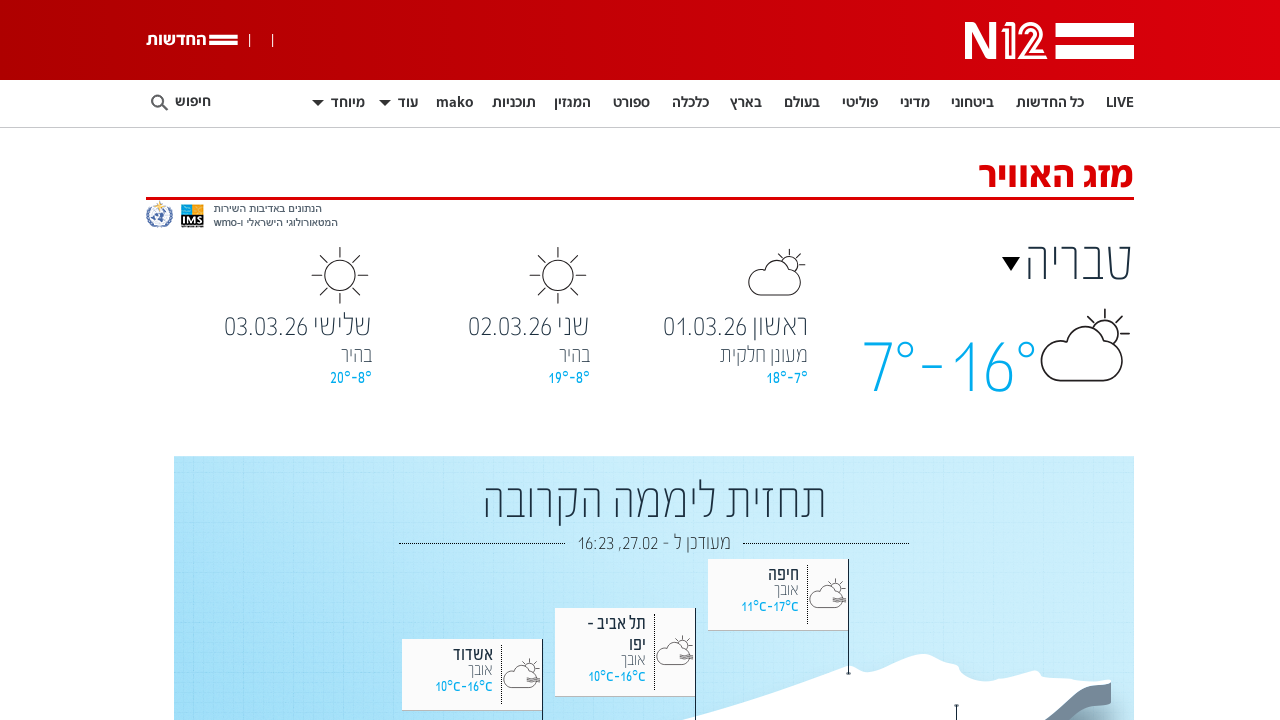

Weather forecast updated for טבריה
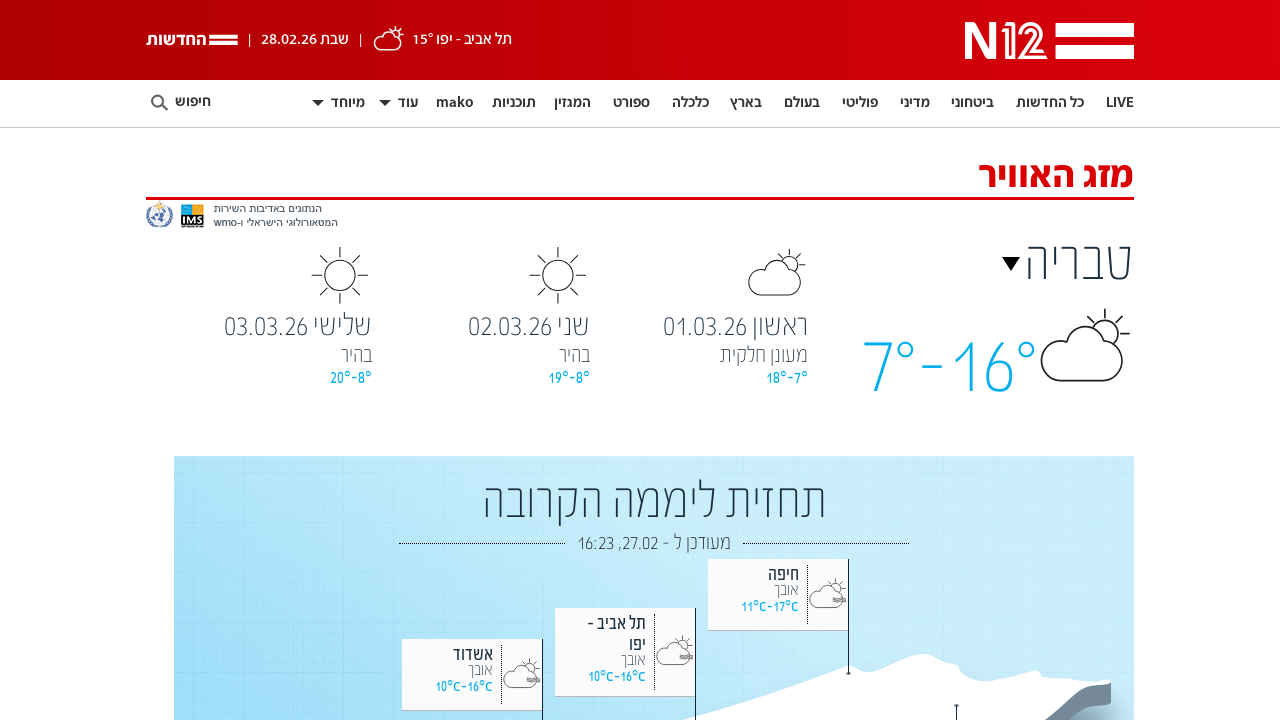

Clicked on city: צפת at (1010, 360) on //strong[text() = 'צפת']
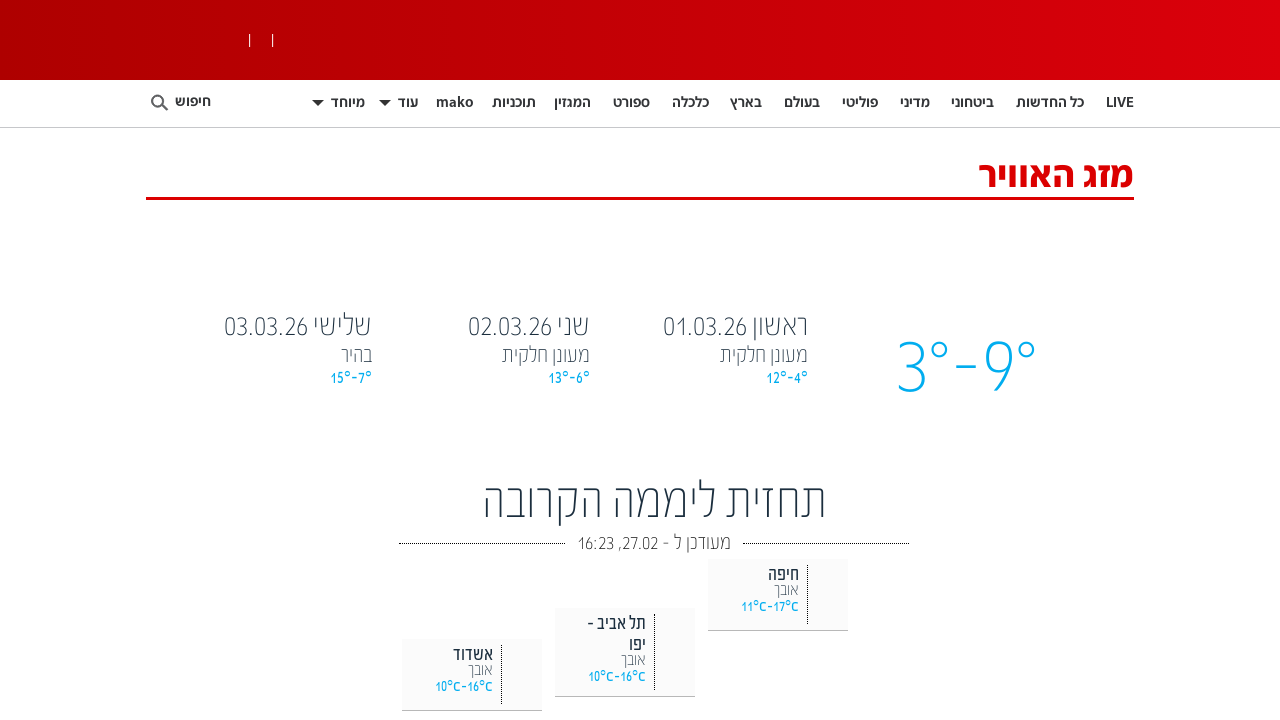

Weather forecast updated for צפת
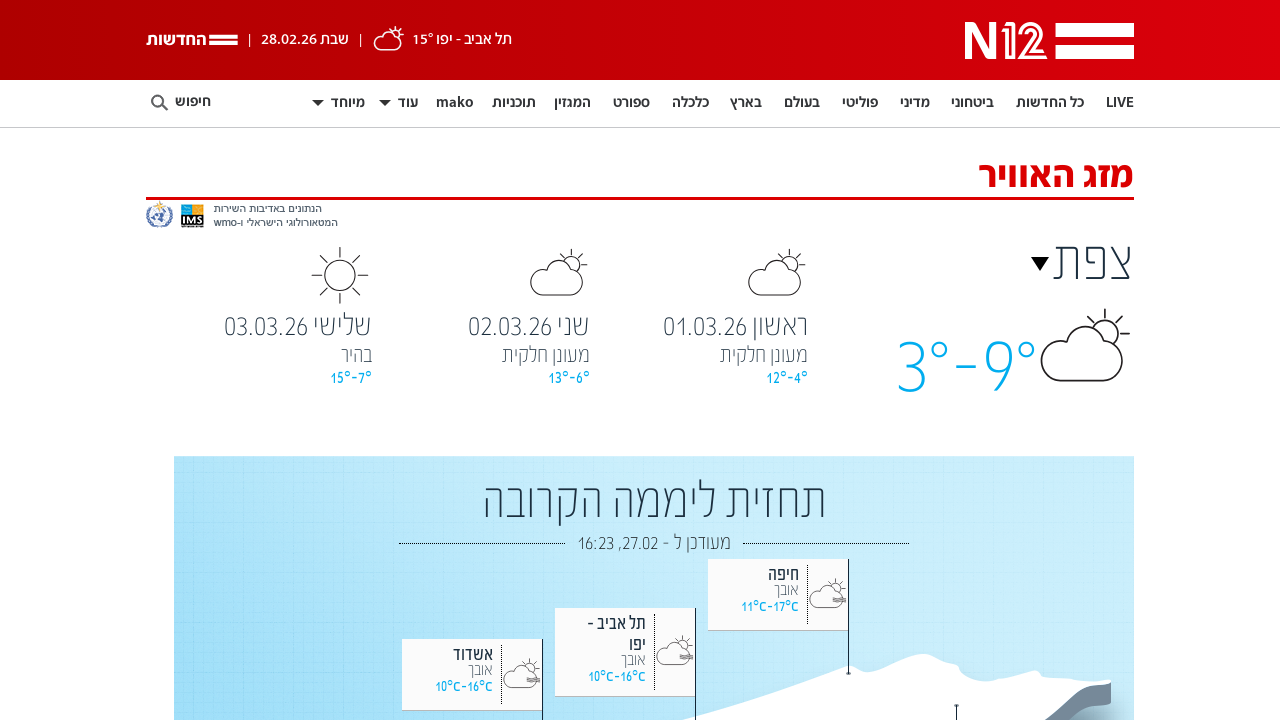

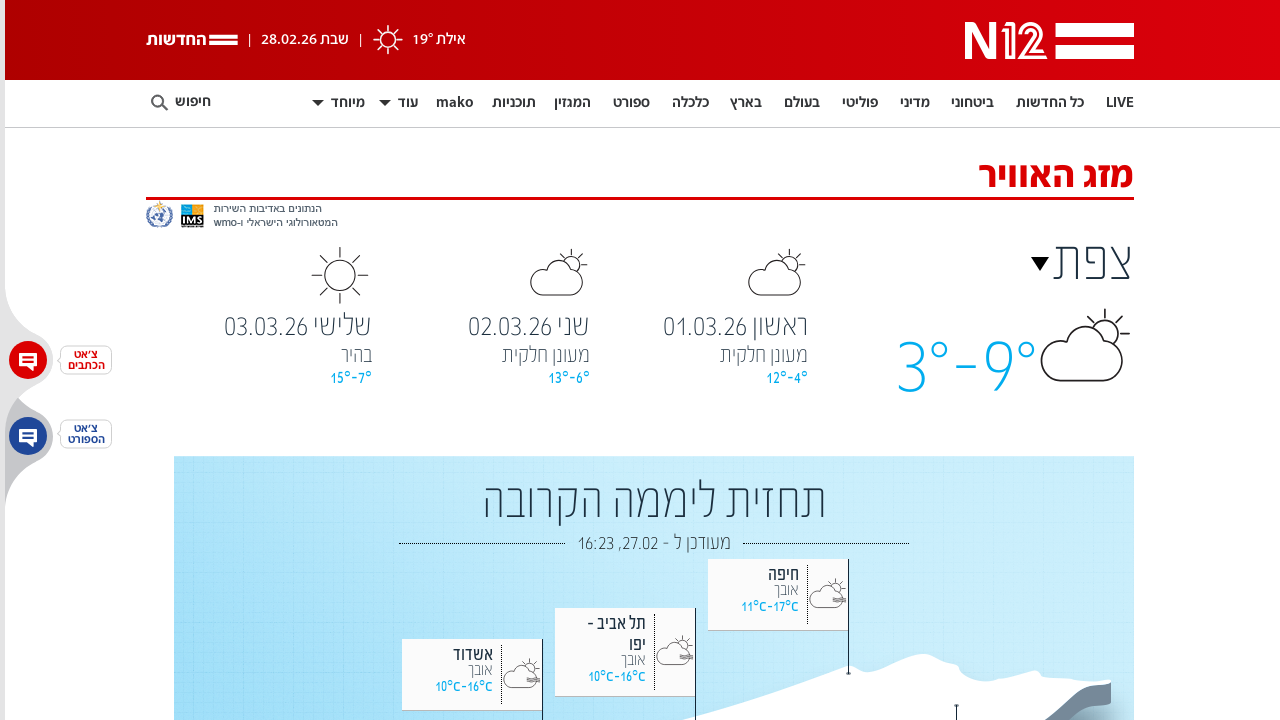